Navigates to NSE Kenya market statistics page, clicks on equity statistics tab, and cycles through all available sector options in the dropdown menu

Starting URL: https://www.nse.co.ke/dataservices/market-statistics/

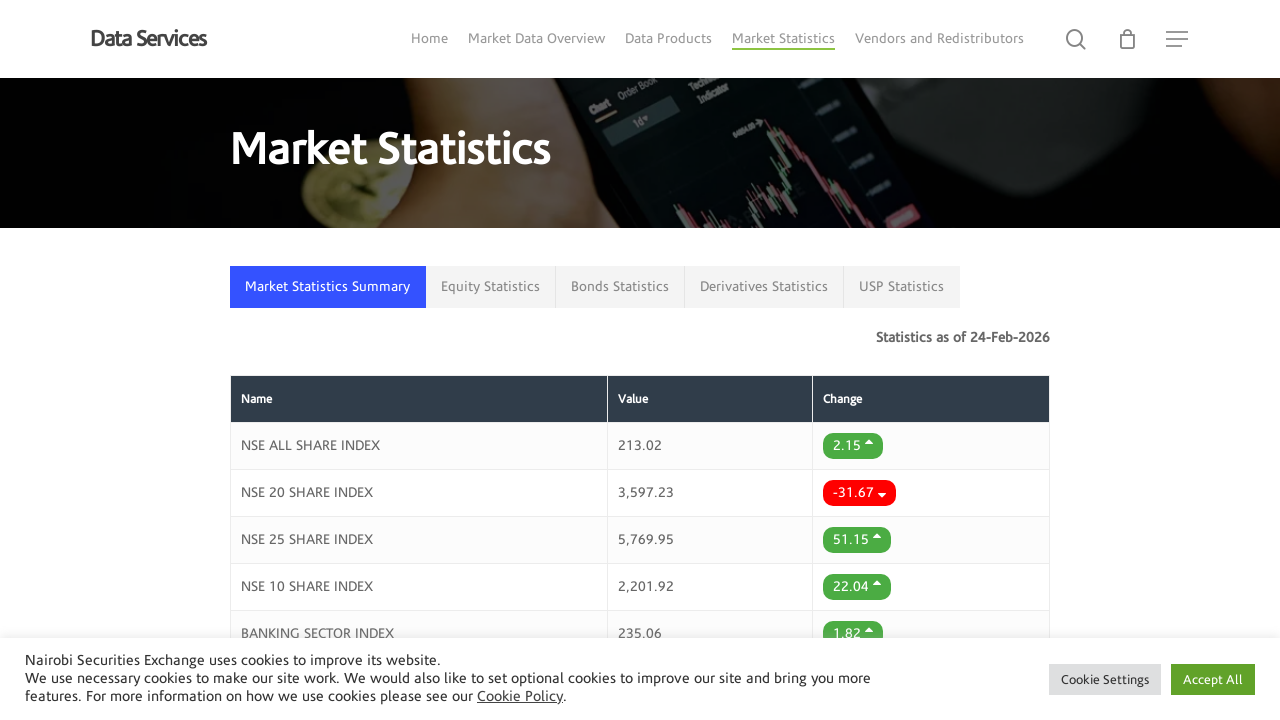

Waited for NSE Kenya market statistics page to load
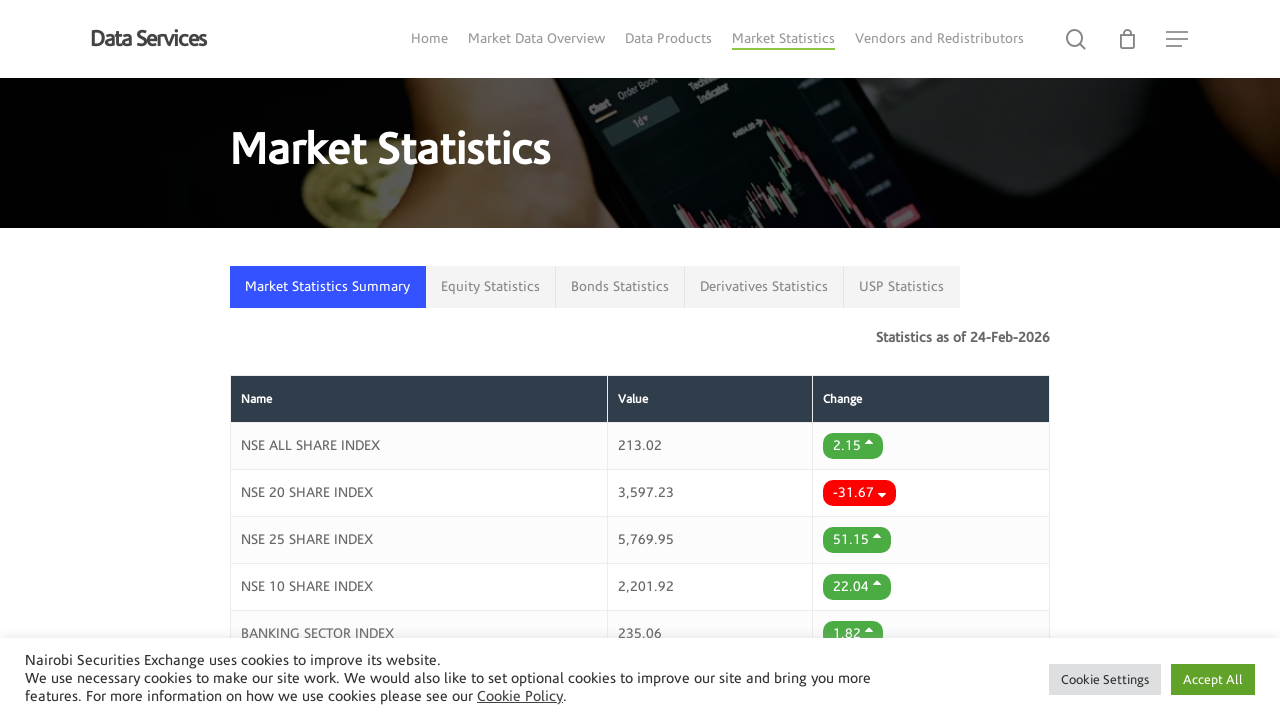

Clicked on equity statistics tab at (491, 287) on xpath=/html/body/div[1]/div/div[3]/div[2]/div/div/div[1]/div[2]/div/div/div/div/
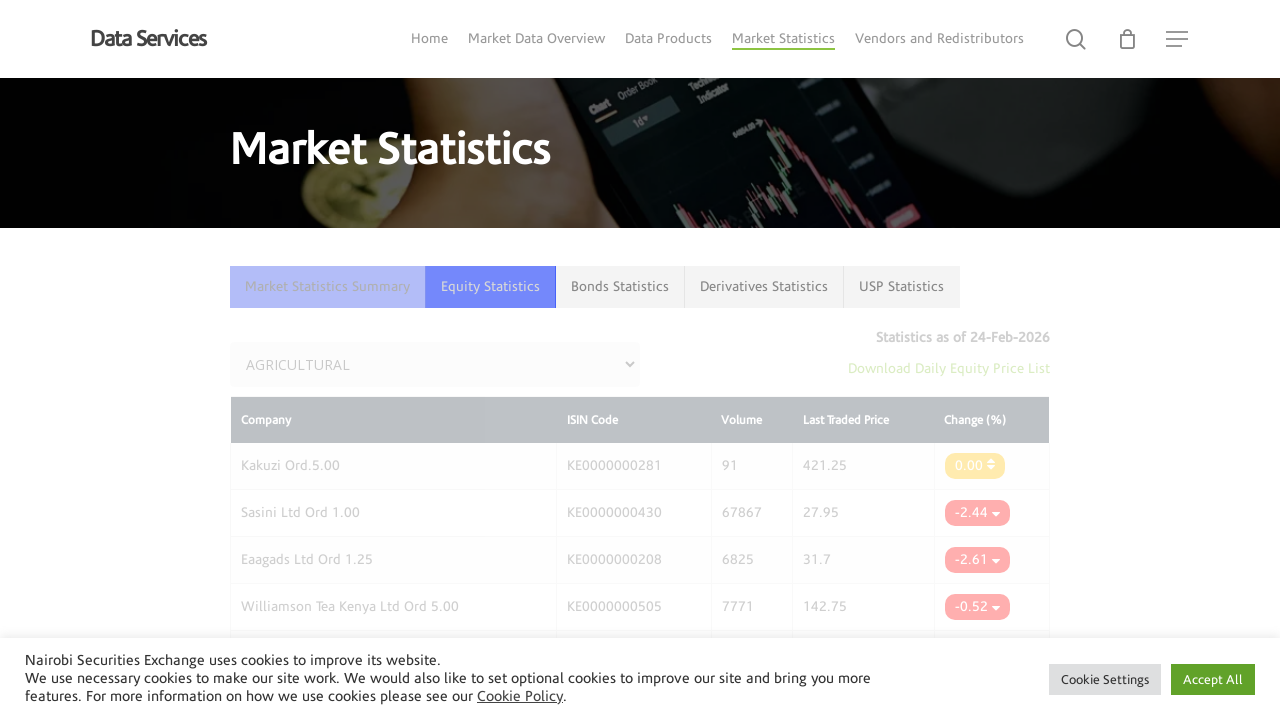

Waited for sector dropdown to be available
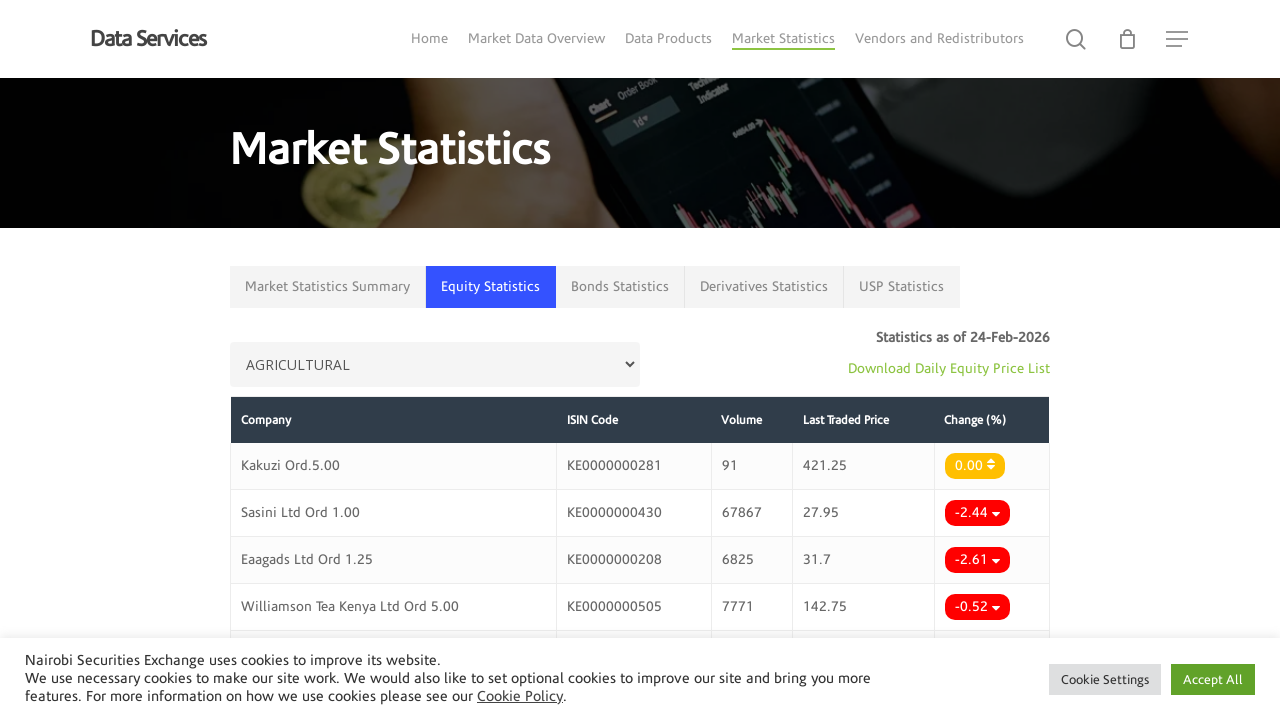

Retrieved 14 sector options from dropdown
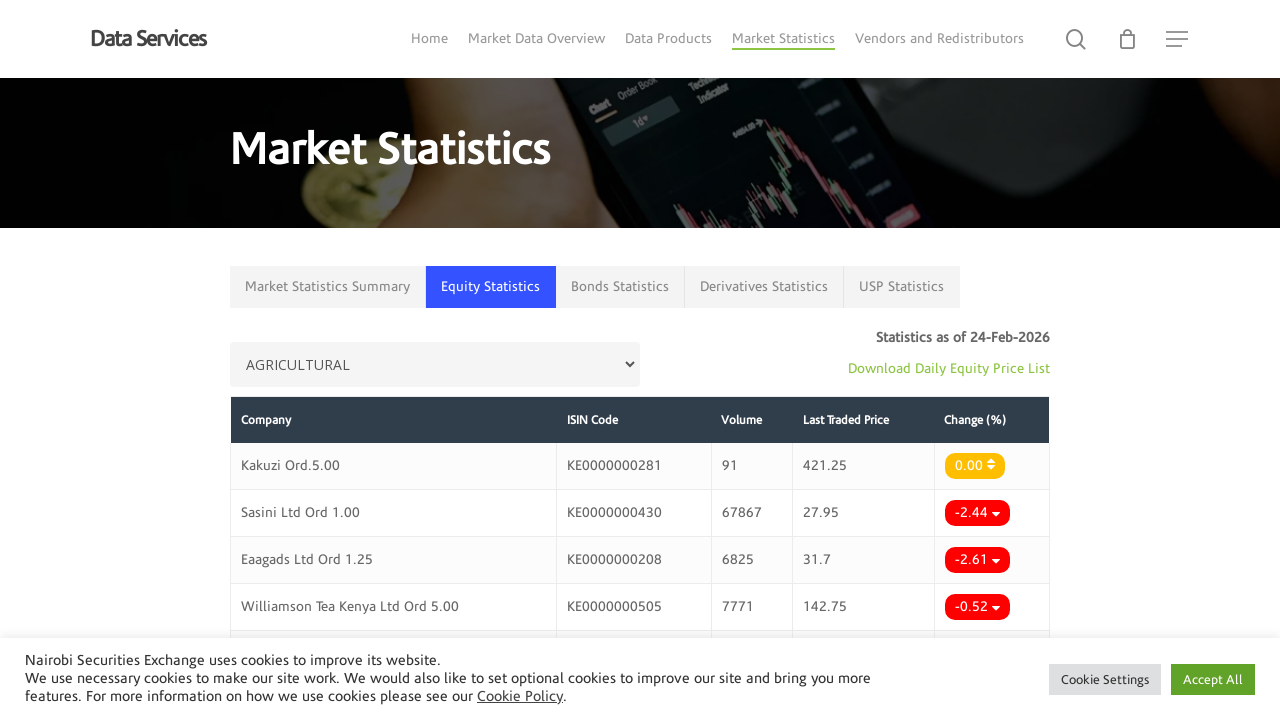

Selected sector option: AGRICULTURAL on xpath=/html/body/div[1]/div/div[3]/div[2]/div/div/div[1]/div[2]/div/div/div/div/
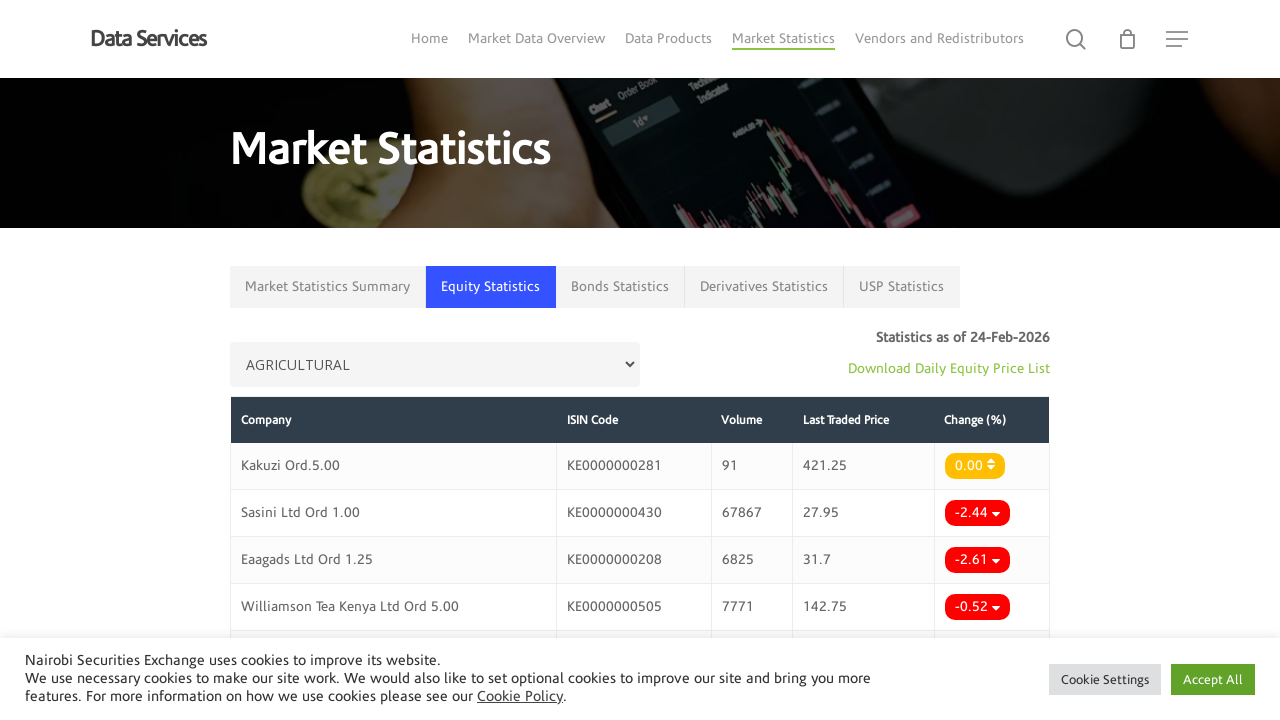

Waited for data to load for sector: AGRICULTURAL
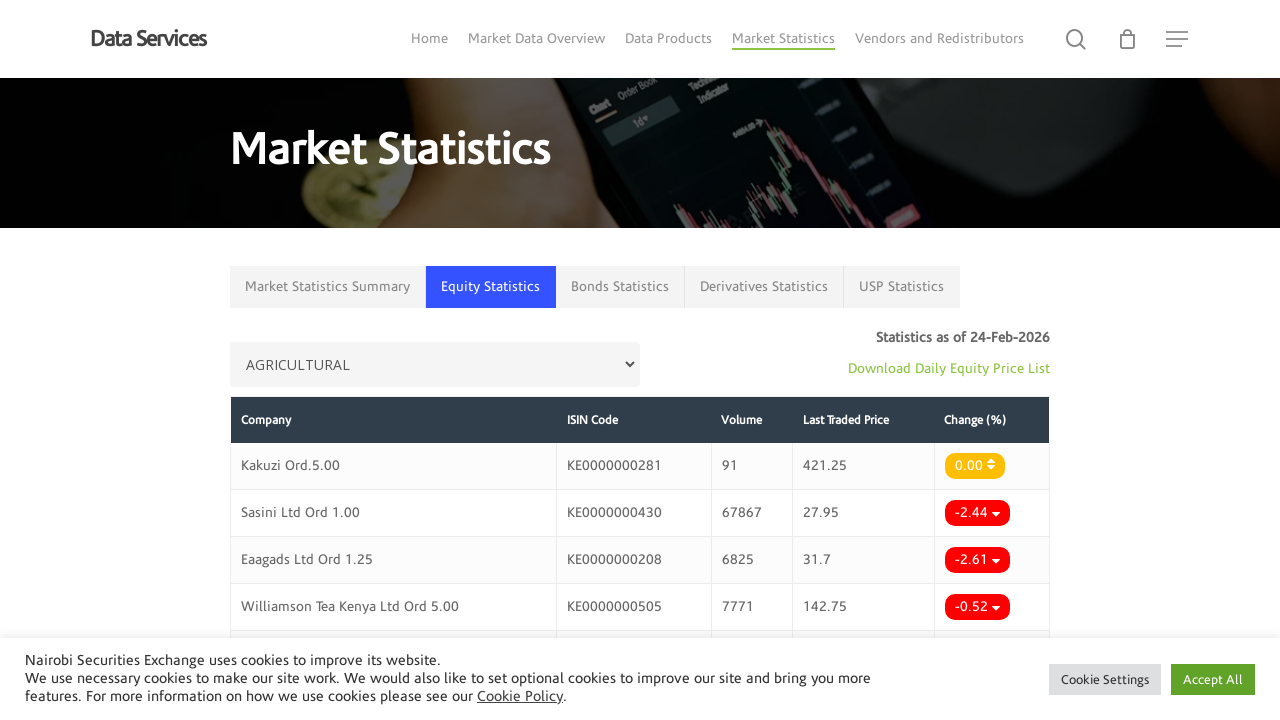

Selected sector option: AUTOMOBILES on xpath=/html/body/div[1]/div/div[3]/div[2]/div/div/div[1]/div[2]/div/div/div/div/
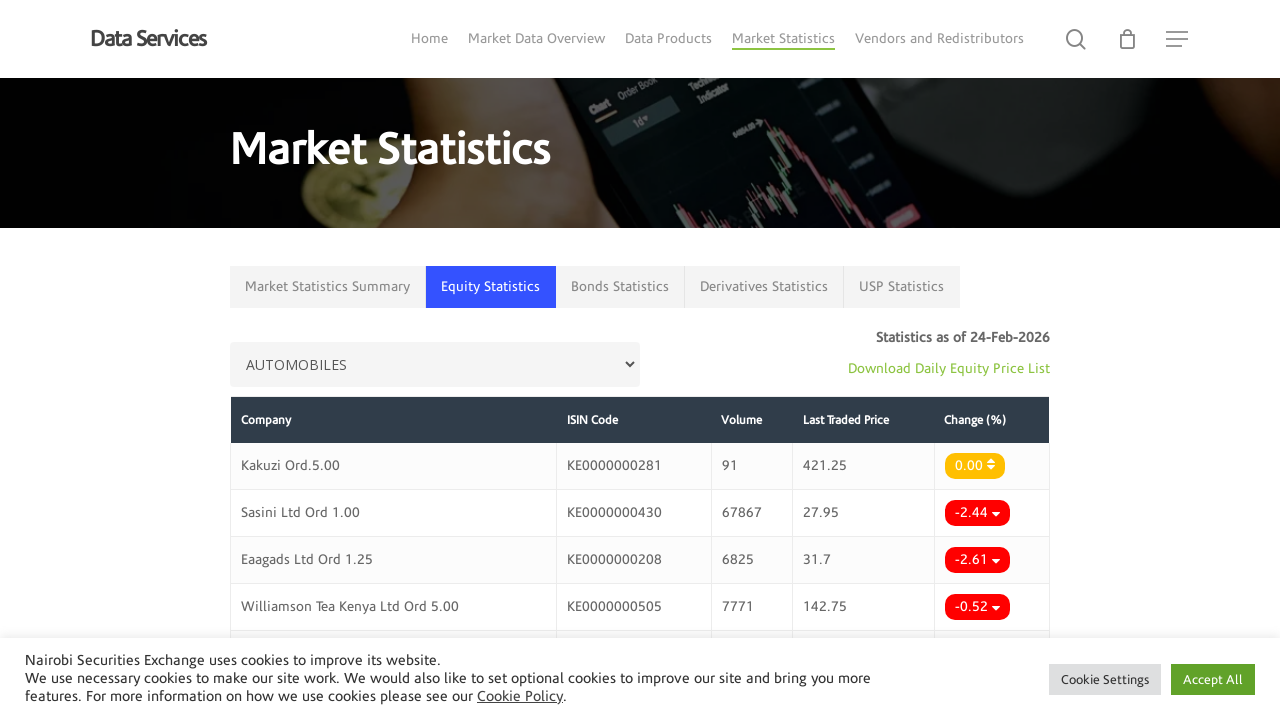

Waited for data to load for sector: AUTOMOBILES
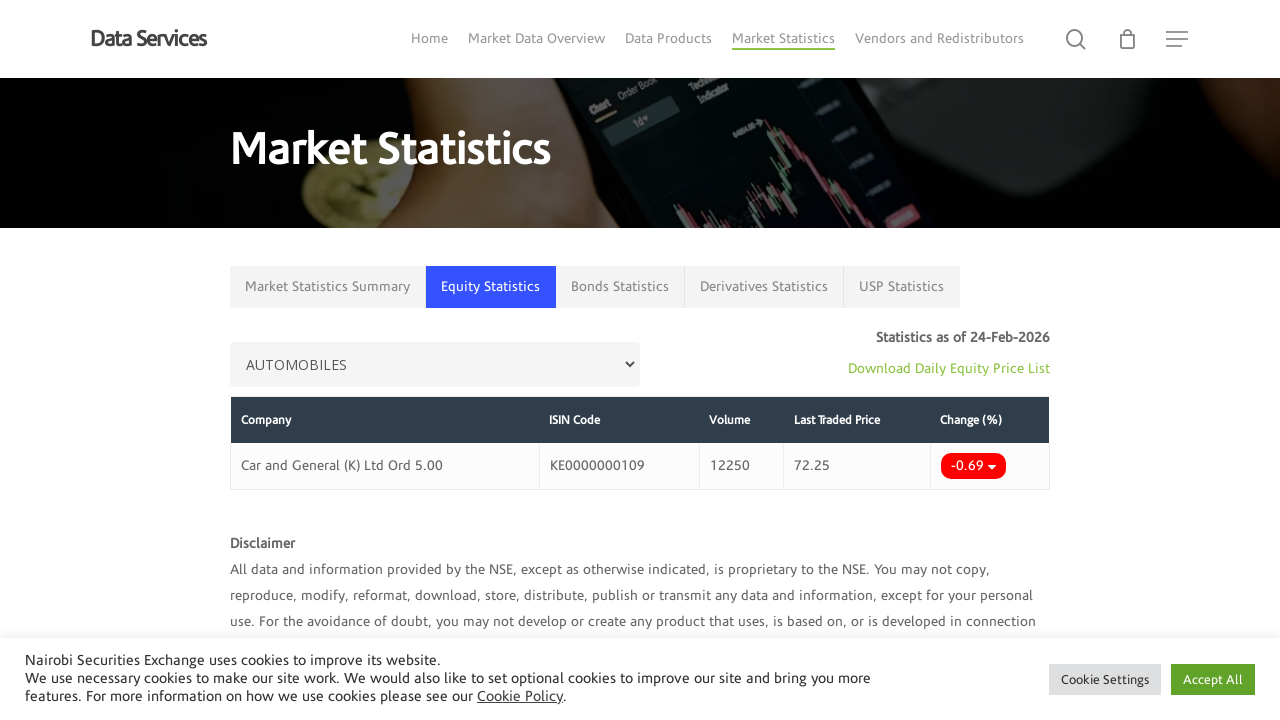

Selected sector option: BANKING on xpath=/html/body/div[1]/div/div[3]/div[2]/div/div/div[1]/div[2]/div/div/div/div/
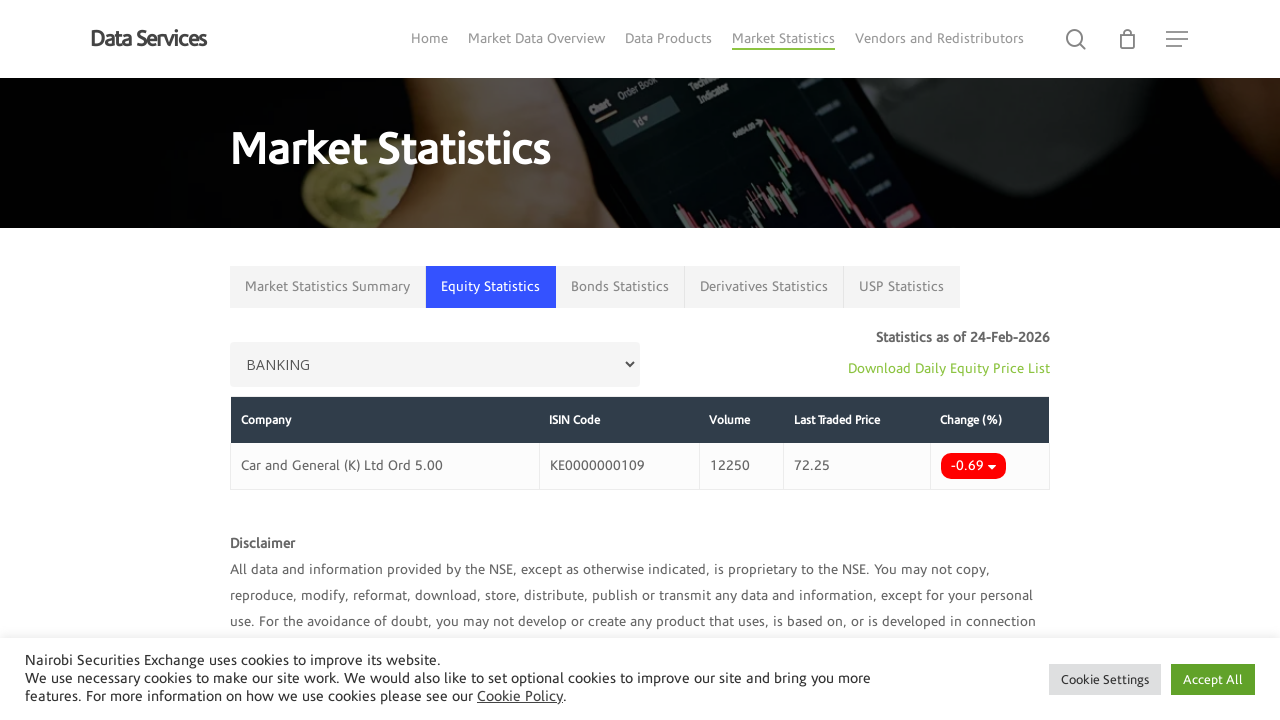

Waited for data to load for sector: BANKING
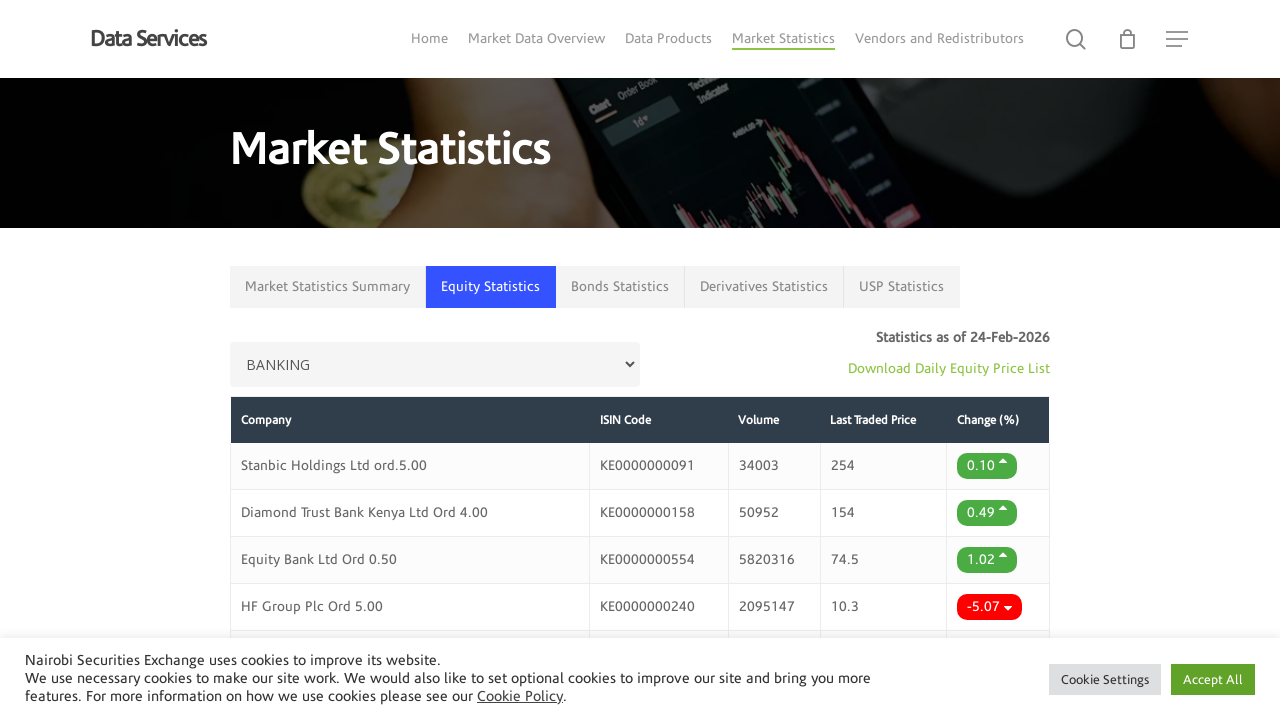

Selected sector option: COMMERCIAL on xpath=/html/body/div[1]/div/div[3]/div[2]/div/div/div[1]/div[2]/div/div/div/div/
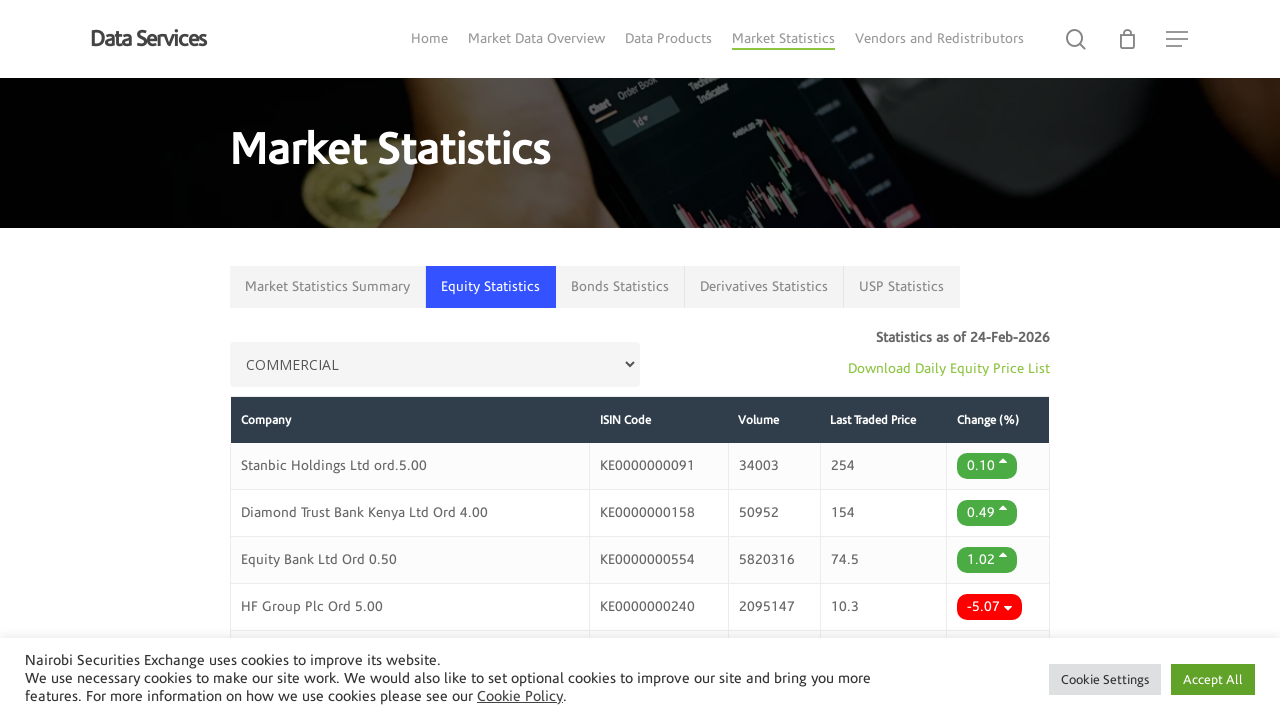

Waited for data to load for sector: COMMERCIAL
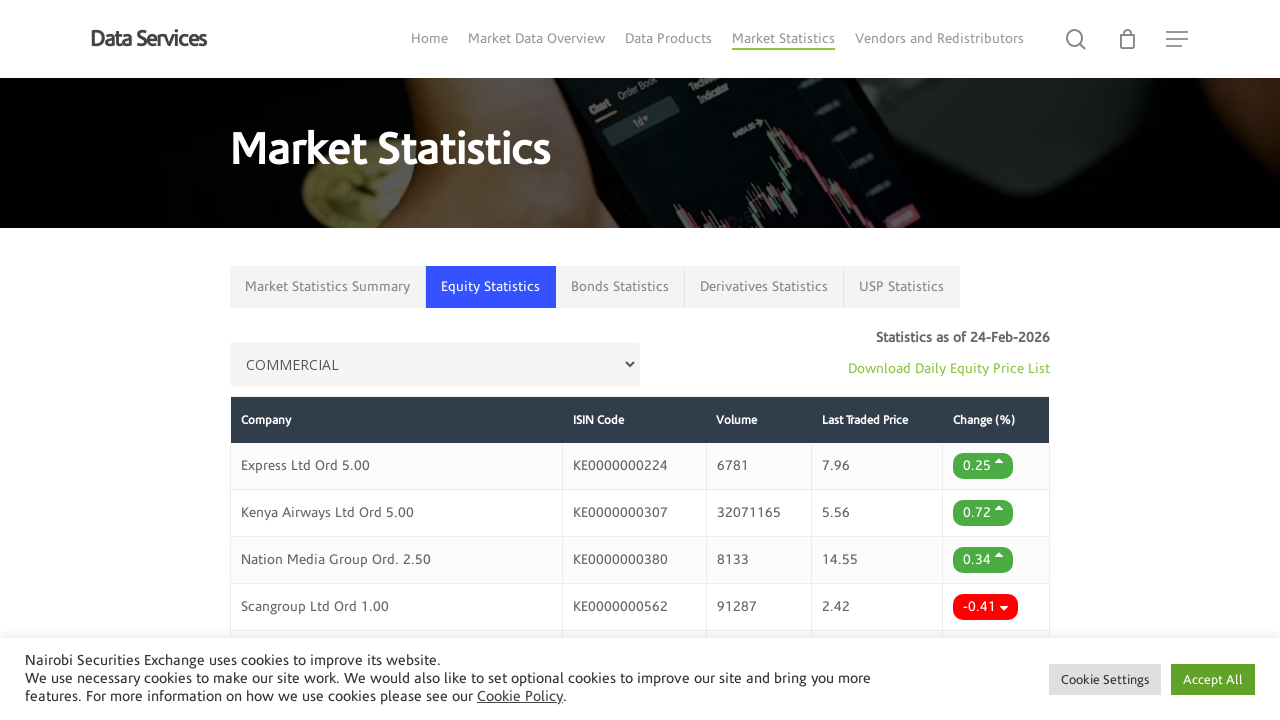

Selected sector option: CONSTRUCTION on xpath=/html/body/div[1]/div/div[3]/div[2]/div/div/div[1]/div[2]/div/div/div/div/
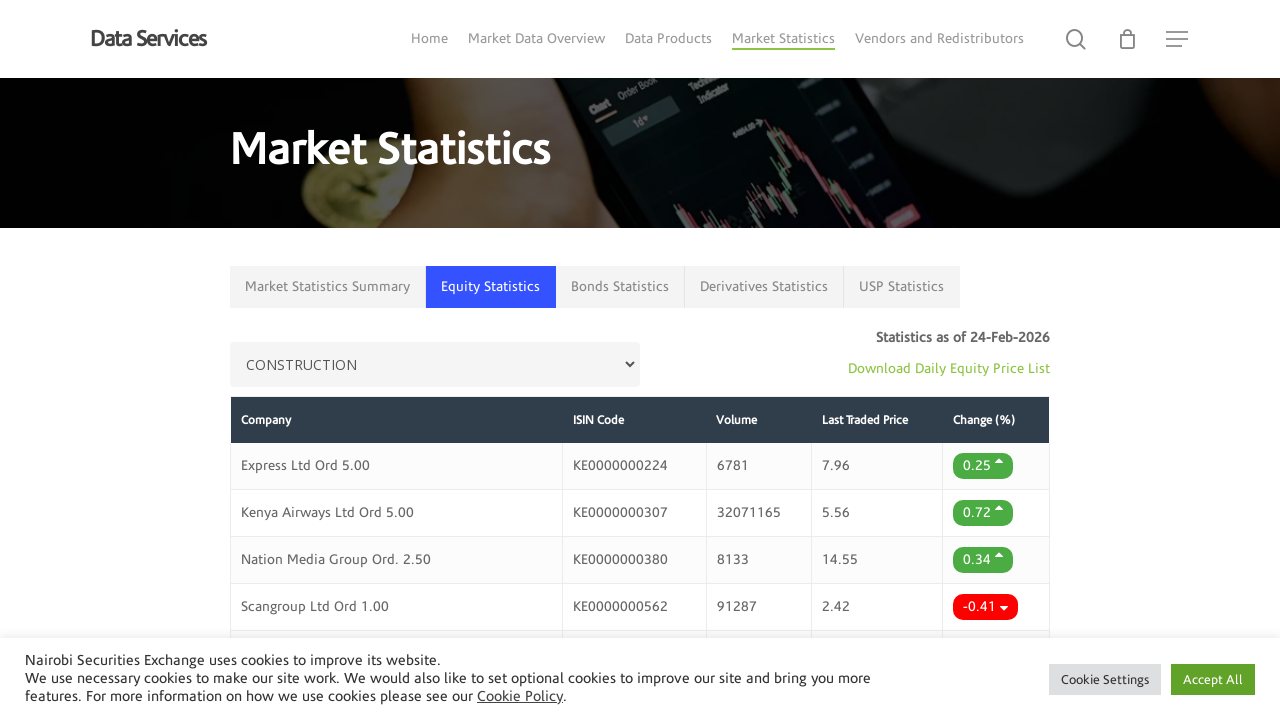

Waited for data to load for sector: CONSTRUCTION
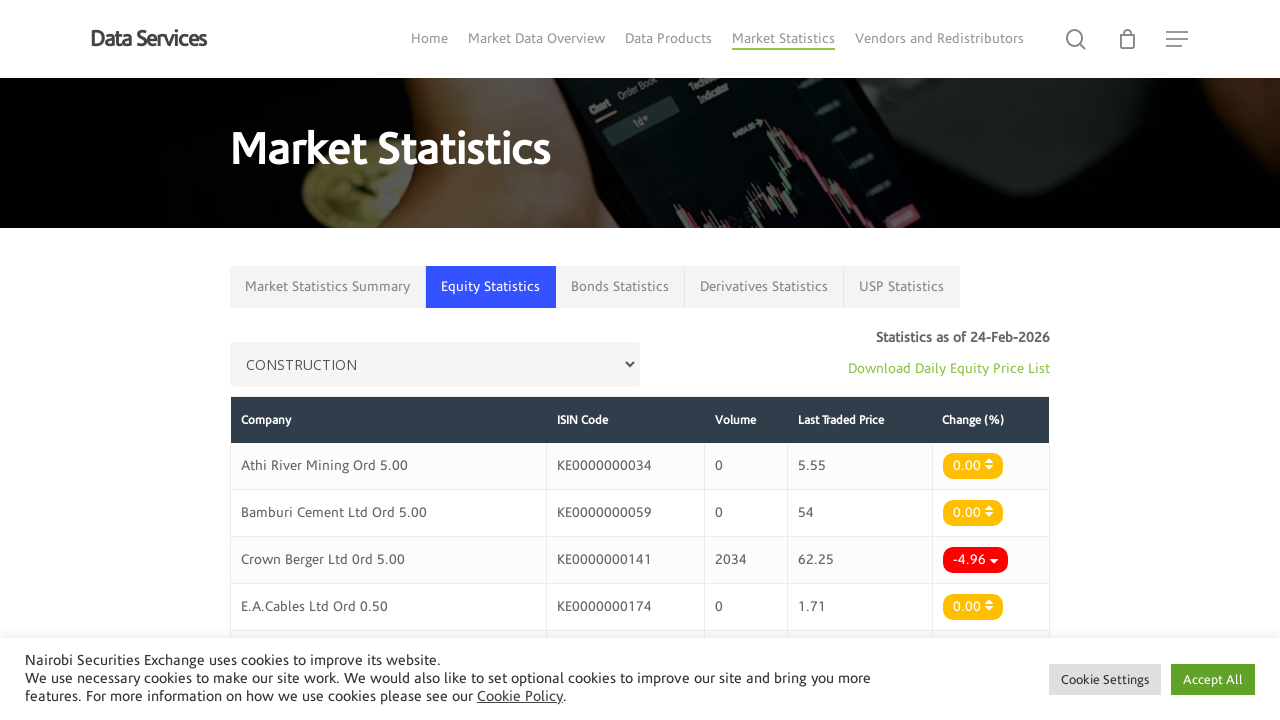

Selected sector option: ENERGY on xpath=/html/body/div[1]/div/div[3]/div[2]/div/div/div[1]/div[2]/div/div/div/div/
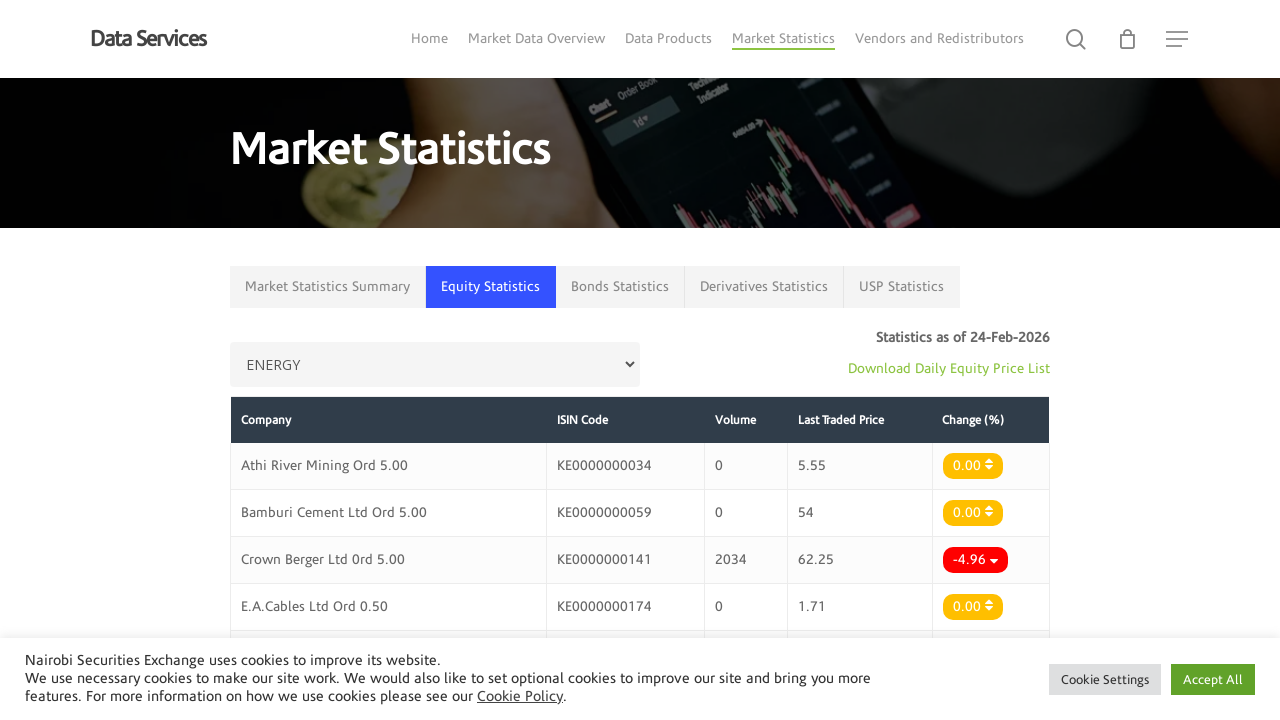

Waited for data to load for sector: ENERGY
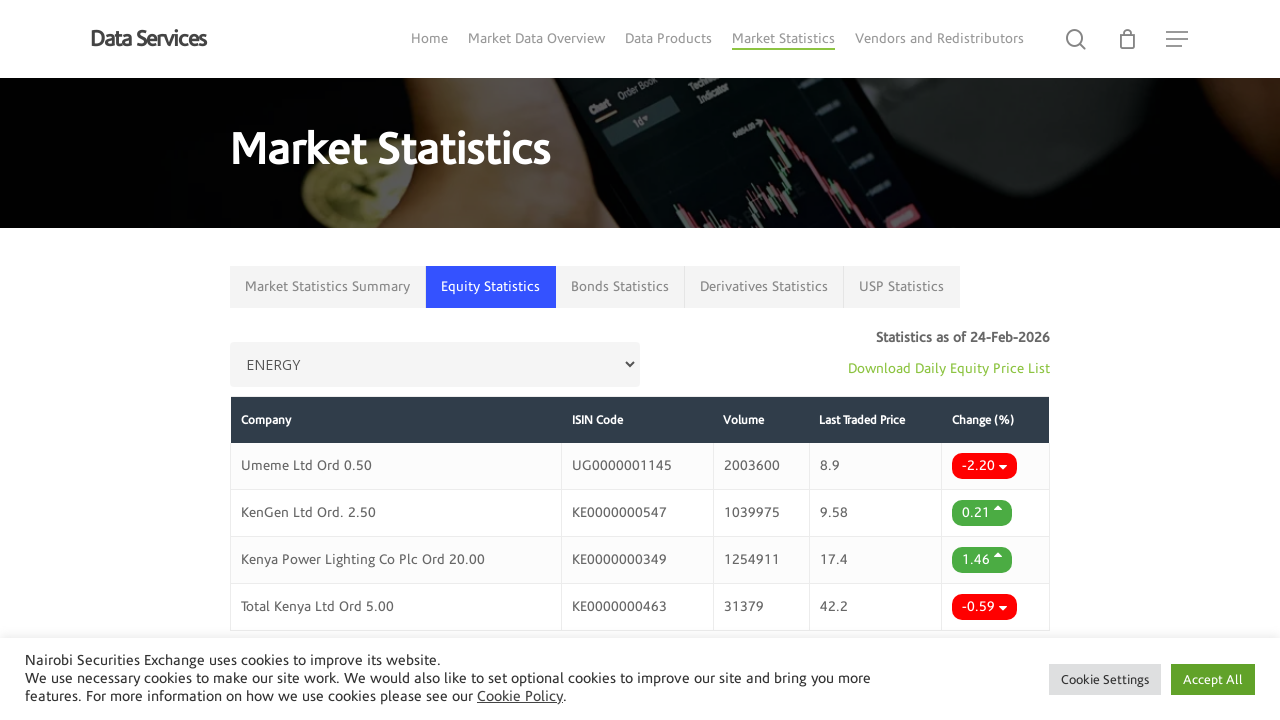

Selected sector option: INSURANCE on xpath=/html/body/div[1]/div/div[3]/div[2]/div/div/div[1]/div[2]/div/div/div/div/
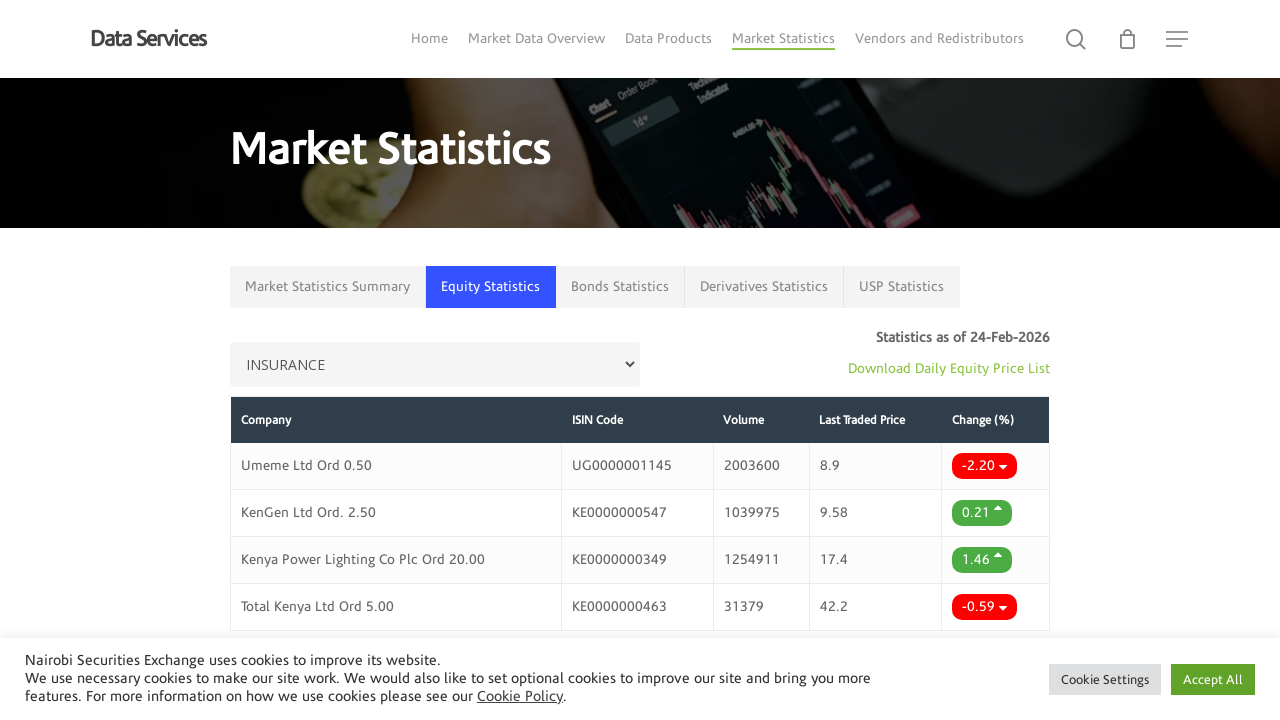

Waited for data to load for sector: INSURANCE
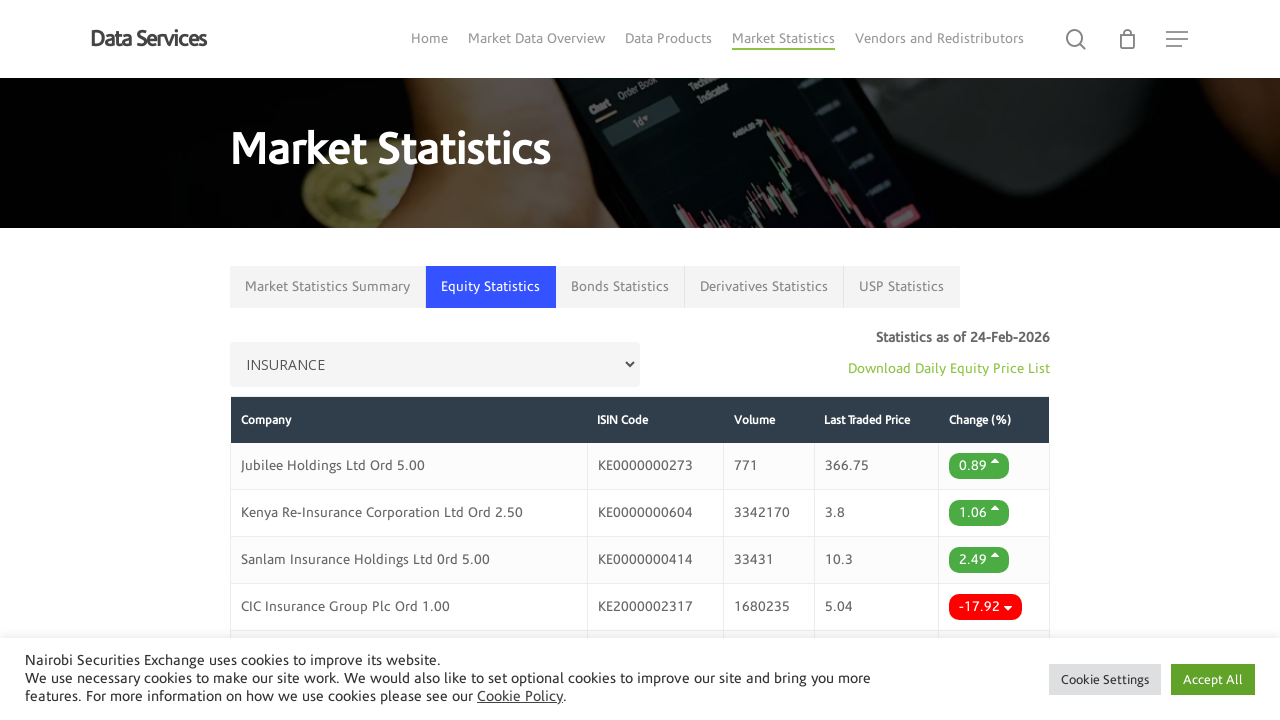

Selected sector option: INVESTMENT on xpath=/html/body/div[1]/div/div[3]/div[2]/div/div/div[1]/div[2]/div/div/div/div/
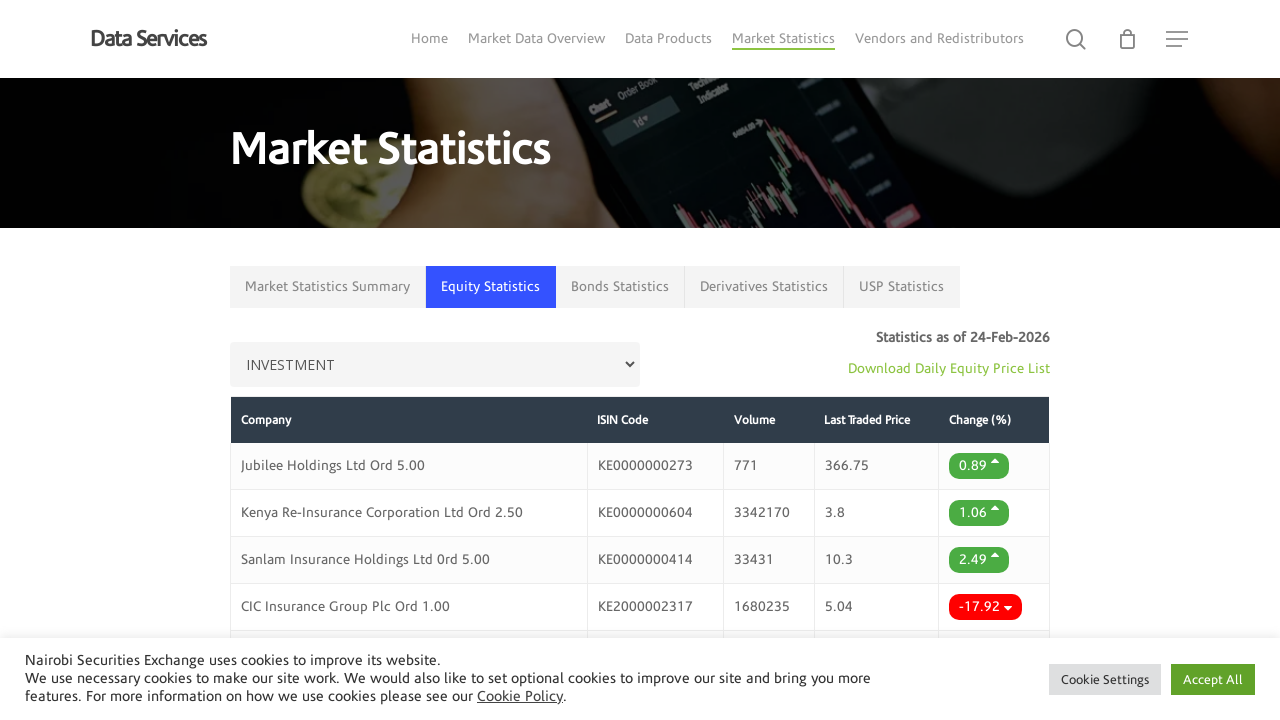

Waited for data to load for sector: INVESTMENT
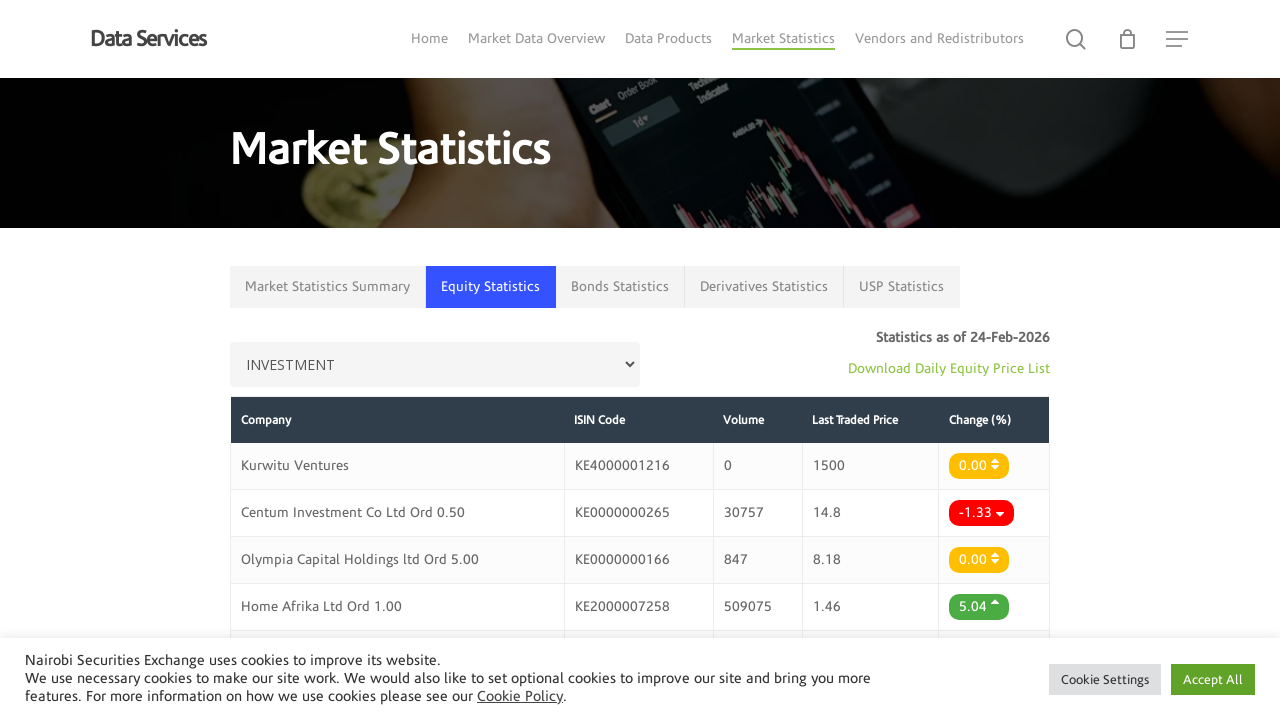

Selected sector option: INVESTMENT SERVICES on xpath=/html/body/div[1]/div/div[3]/div[2]/div/div/div[1]/div[2]/div/div/div/div/
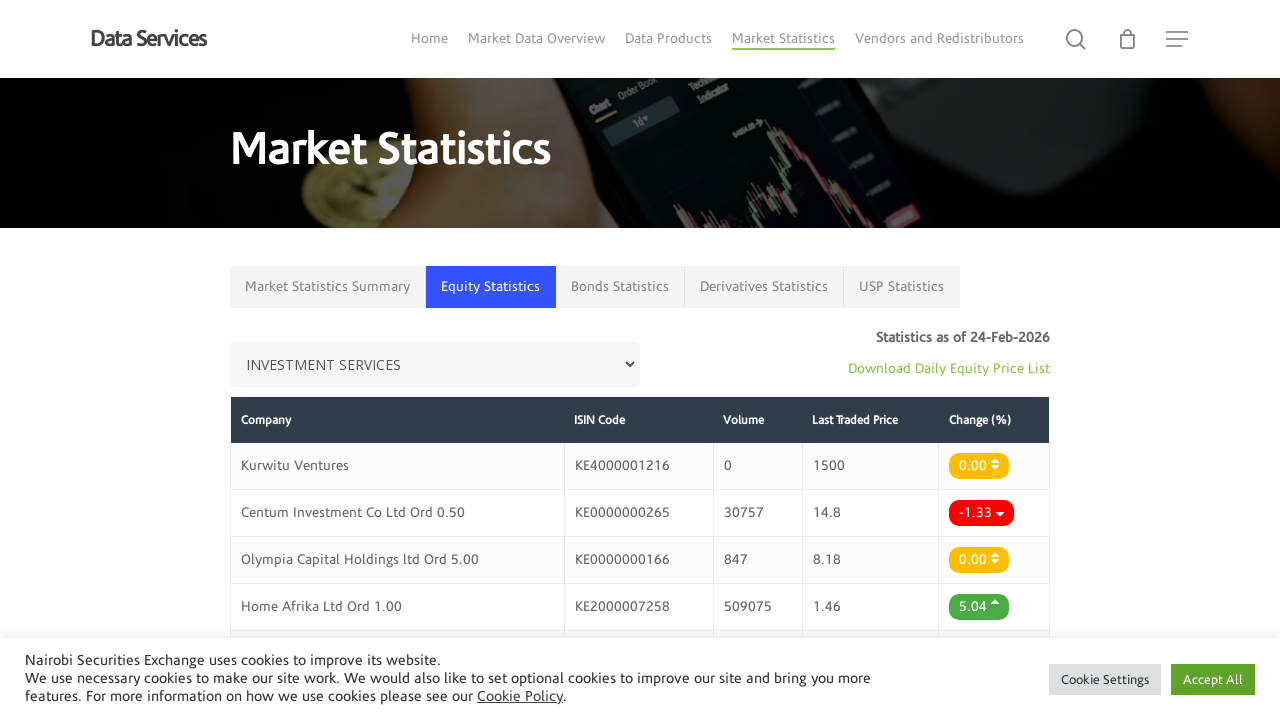

Waited for data to load for sector: INVESTMENT SERVICES
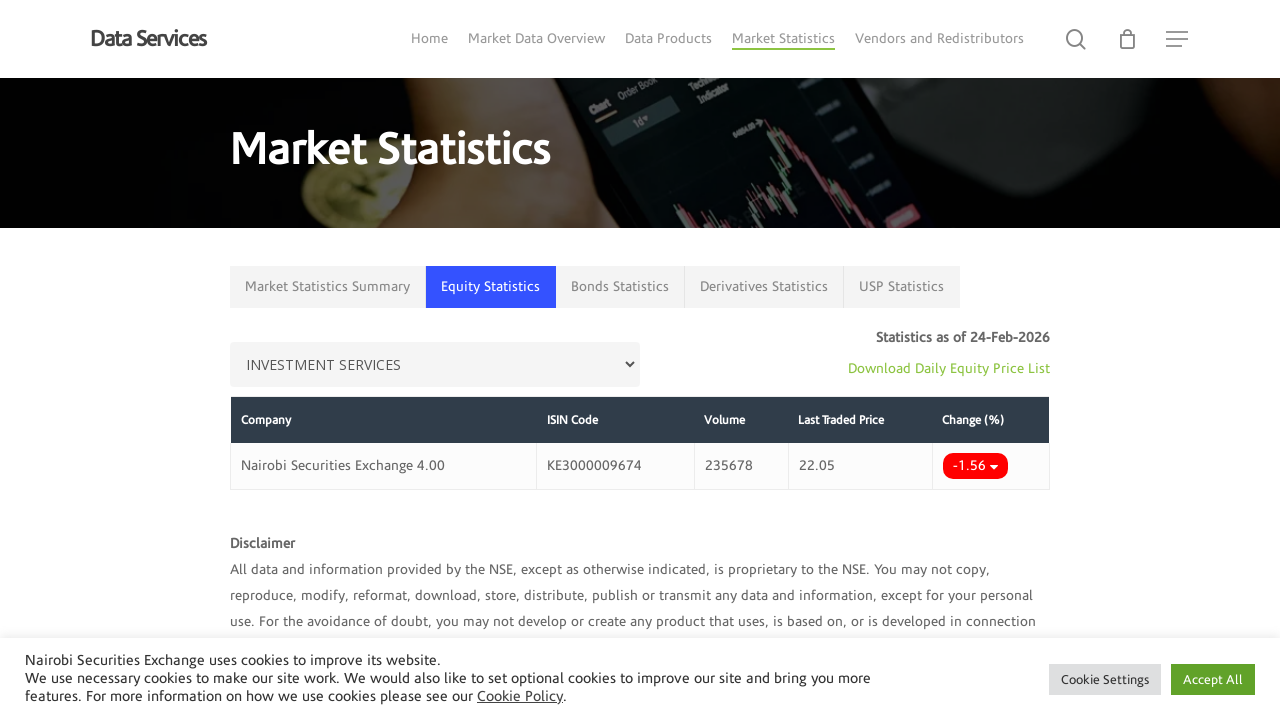

Selected sector option: MANUFACTURING on xpath=/html/body/div[1]/div/div[3]/div[2]/div/div/div[1]/div[2]/div/div/div/div/
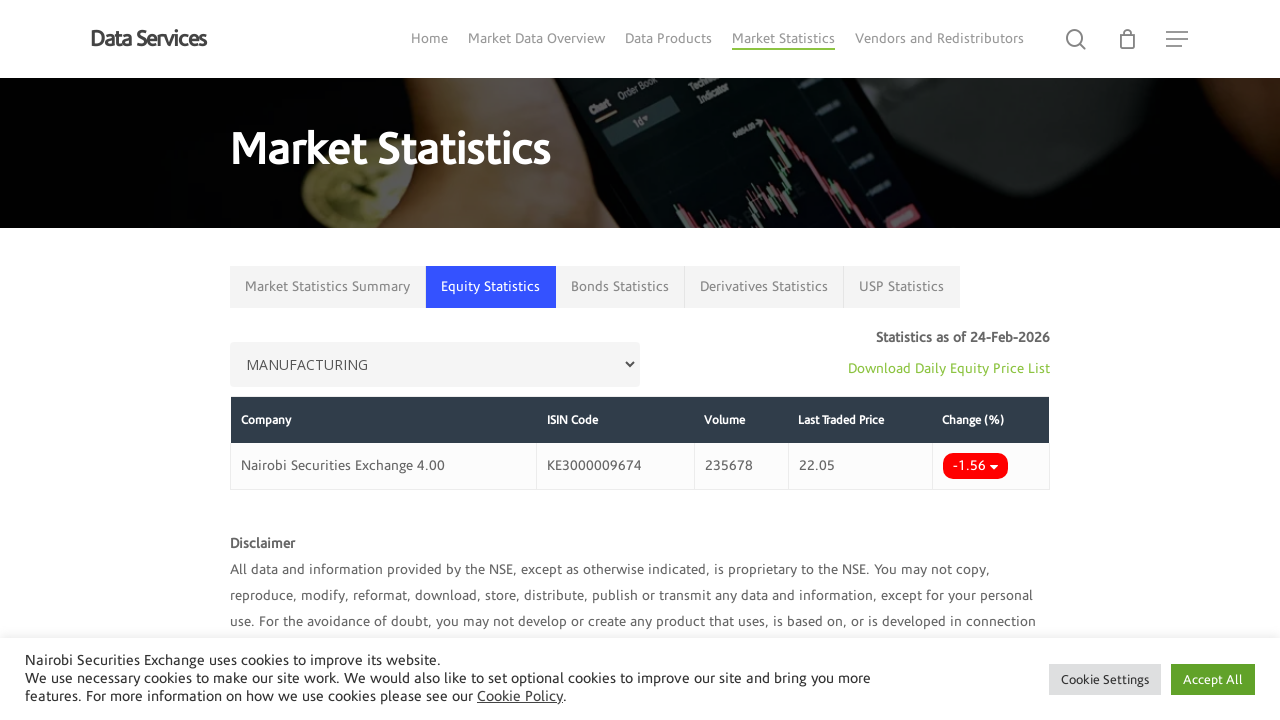

Waited for data to load for sector: MANUFACTURING
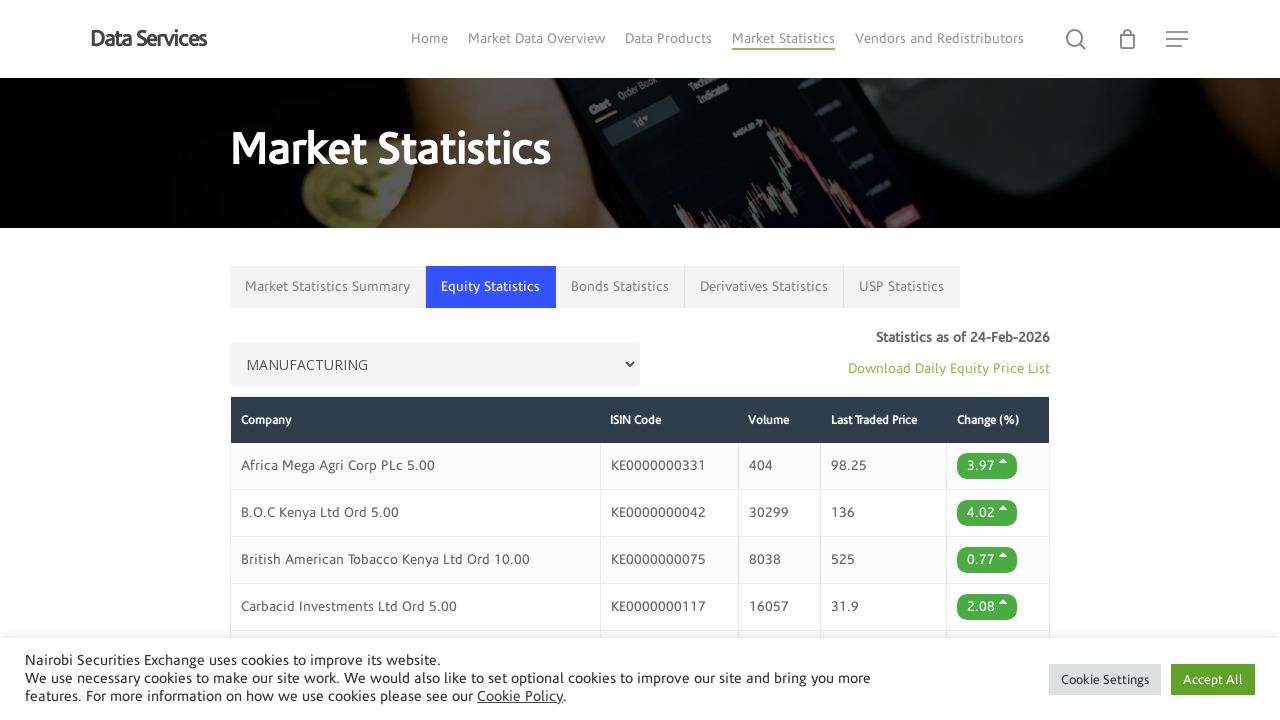

Selected sector option: TELECOMMUNICATION on xpath=/html/body/div[1]/div/div[3]/div[2]/div/div/div[1]/div[2]/div/div/div/div/
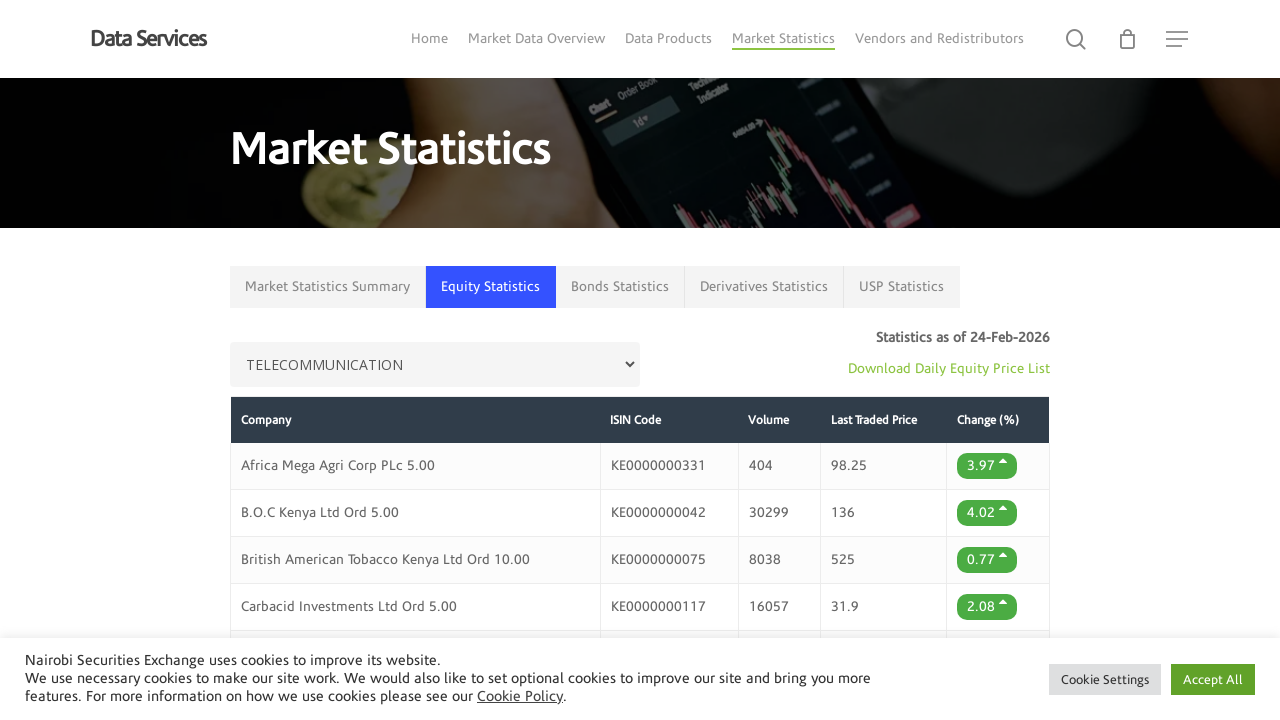

Waited for data to load for sector: TELECOMMUNICATION
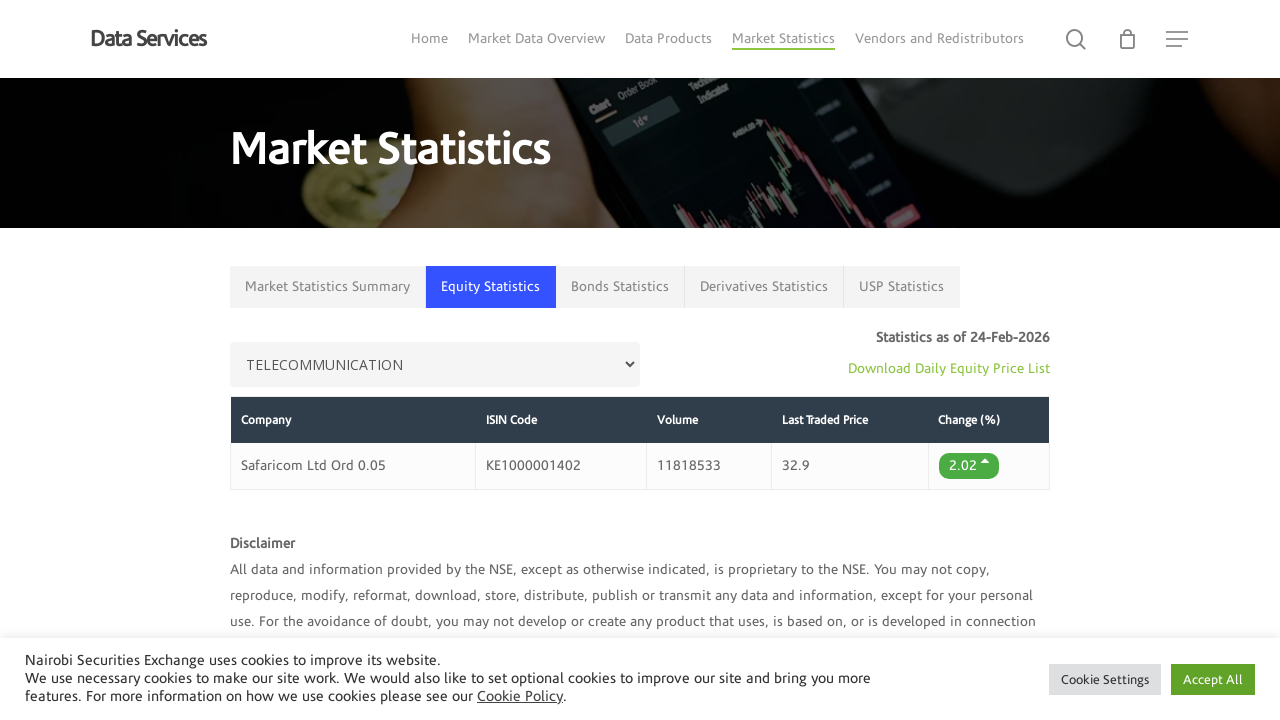

Selected sector option: REAL ESTATE on xpath=/html/body/div[1]/div/div[3]/div[2]/div/div/div[1]/div[2]/div/div/div/div/
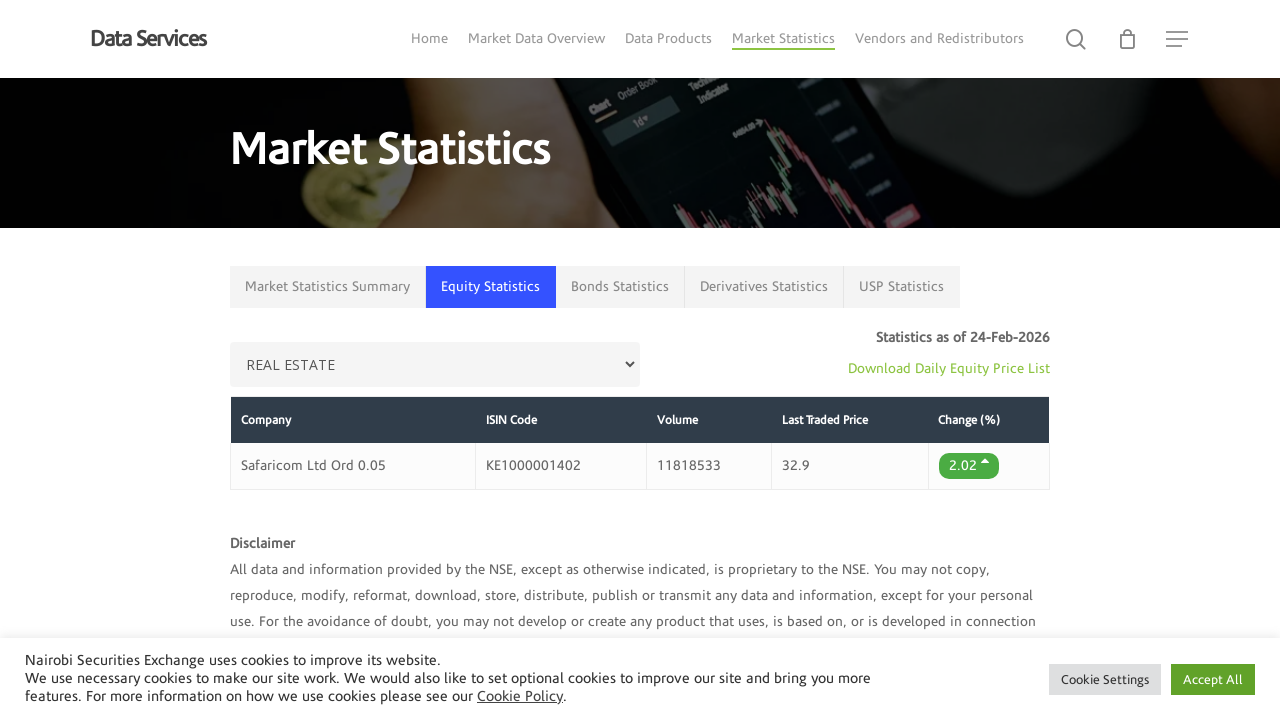

Waited for data to load for sector: REAL ESTATE
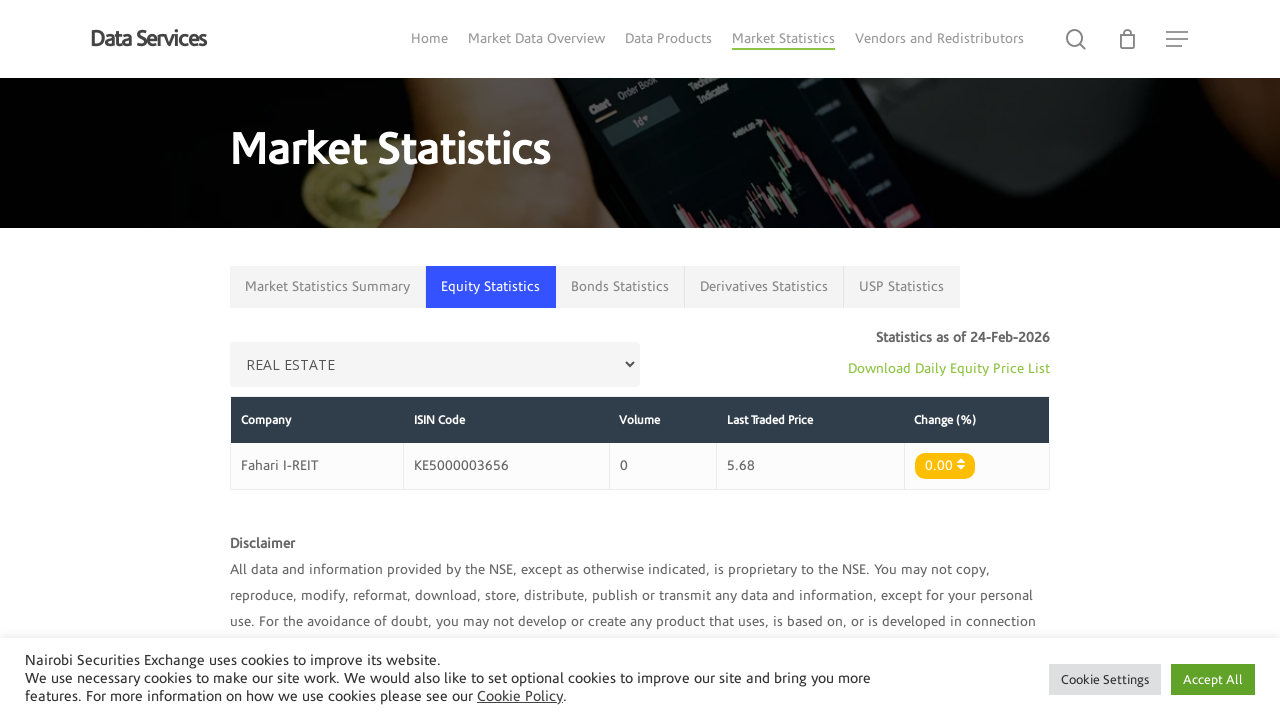

Selected sector option: ETF on xpath=/html/body/div[1]/div/div[3]/div[2]/div/div/div[1]/div[2]/div/div/div/div/
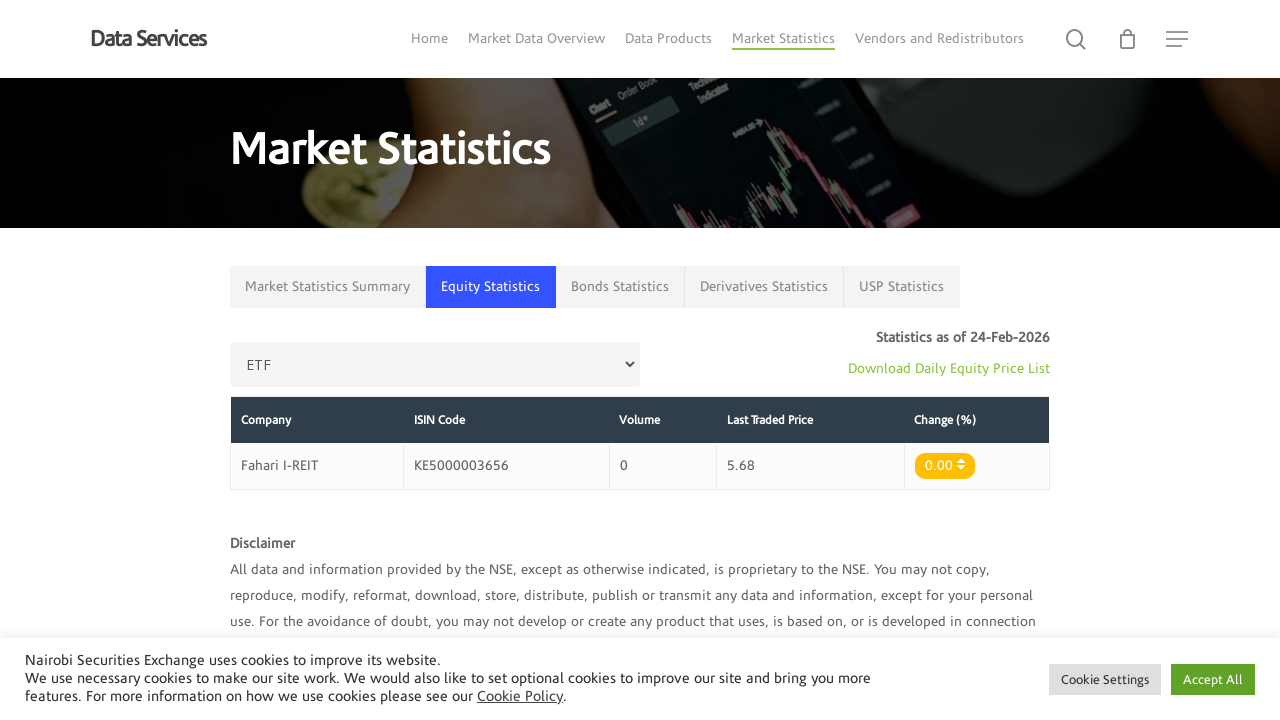

Waited for data to load for sector: ETF
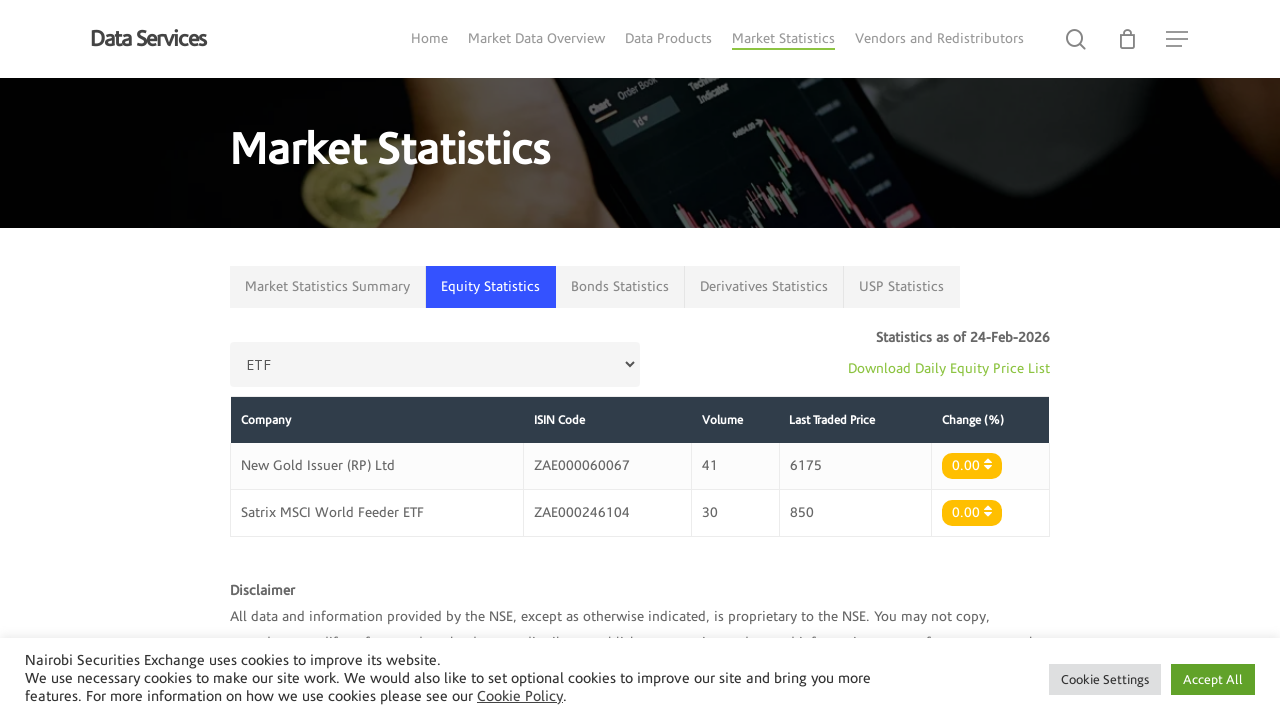

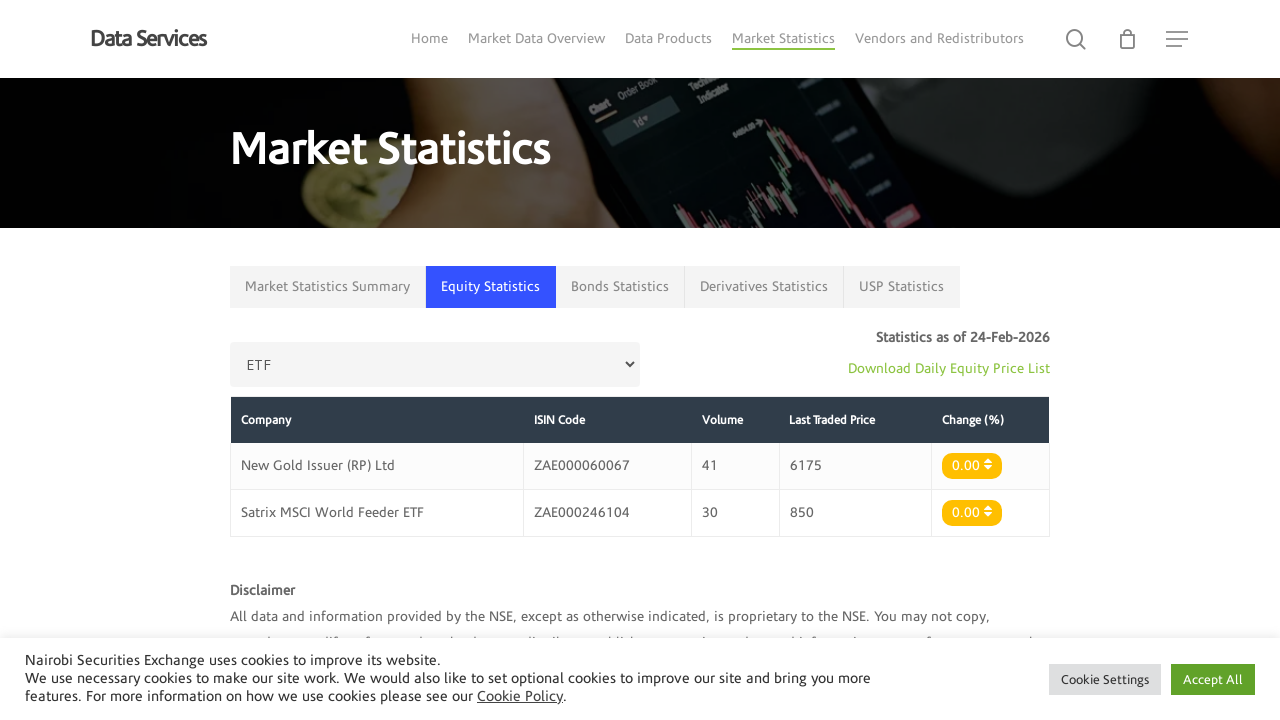